Tests triangle type identification with a scalene triangle using sides 3, 4, 5

Starting URL: https://testpages.eviltester.com/styled/apps/triangle/triangle001.html

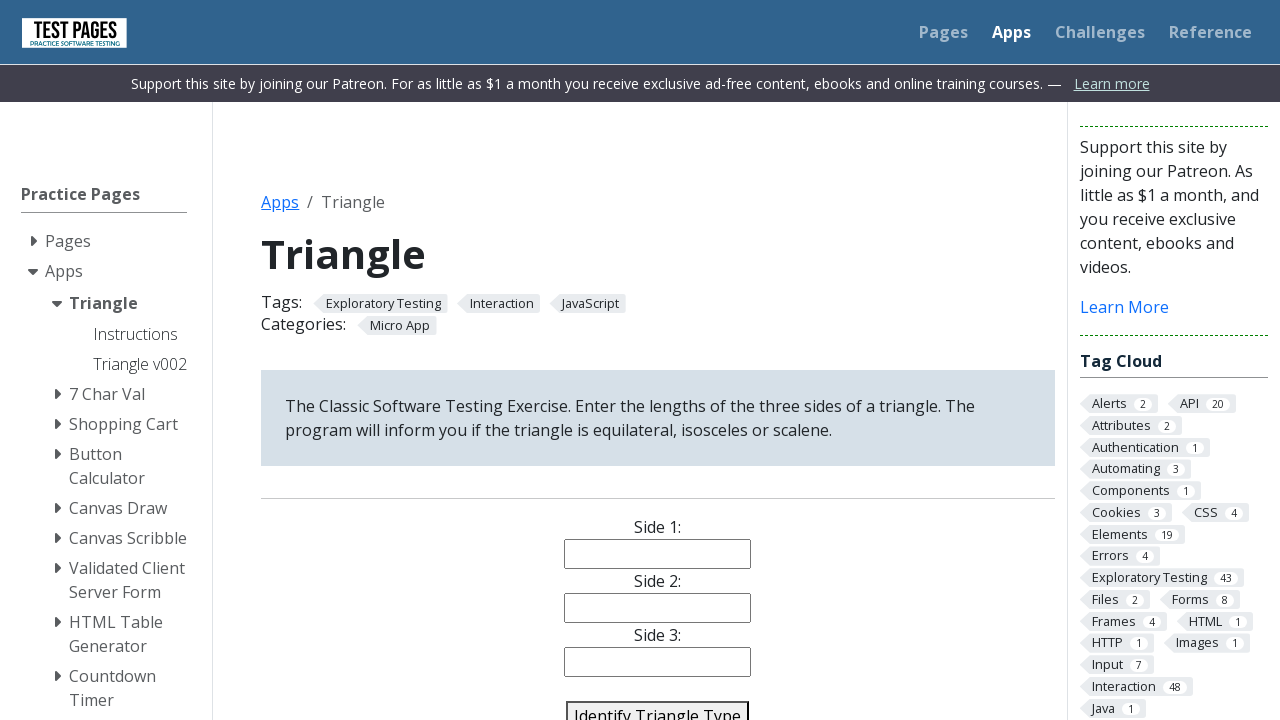

Filled side1 input with value '3' on input[name='side1']
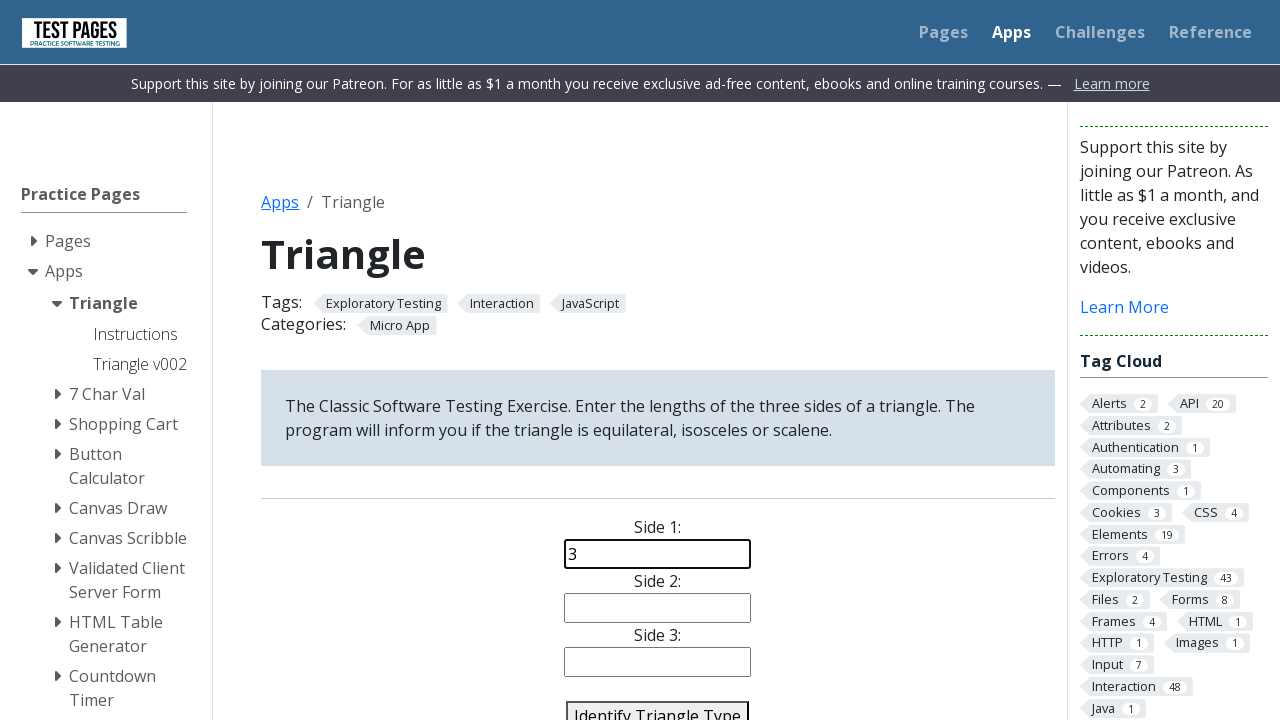

Filled side2 input with value '4' on input[name='side2']
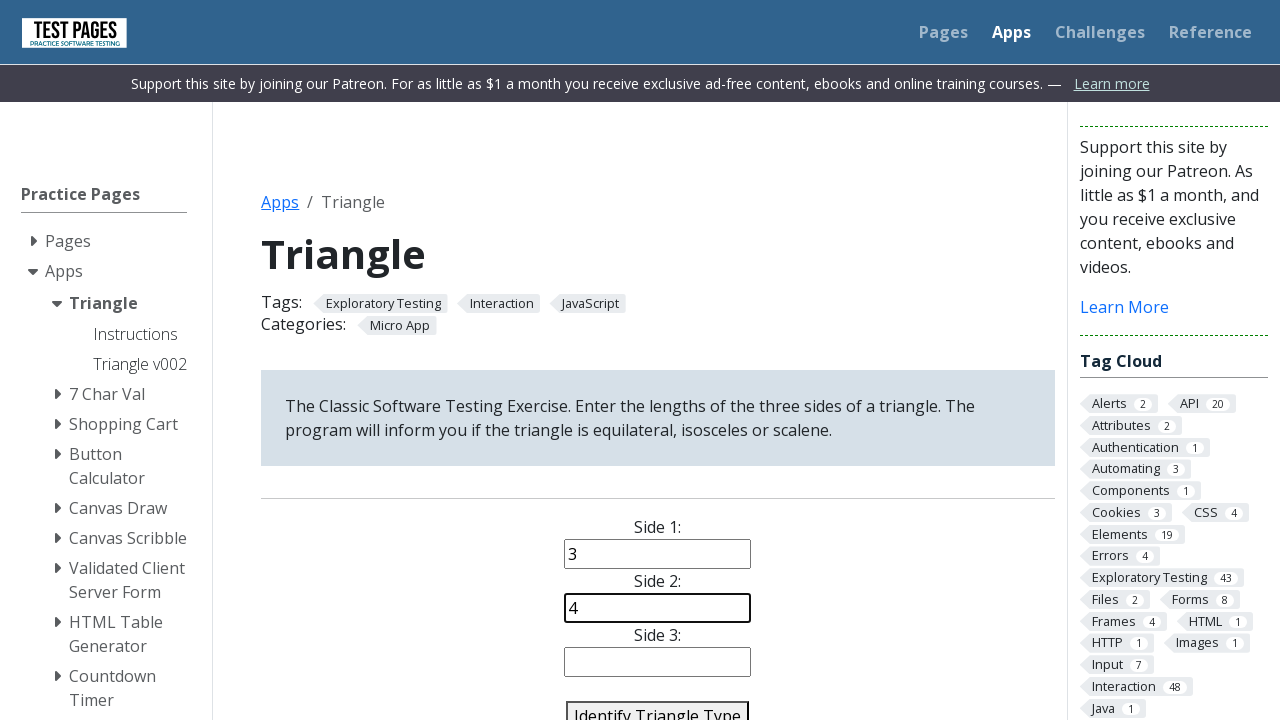

Filled side3 input with value '5' on input[name='side3']
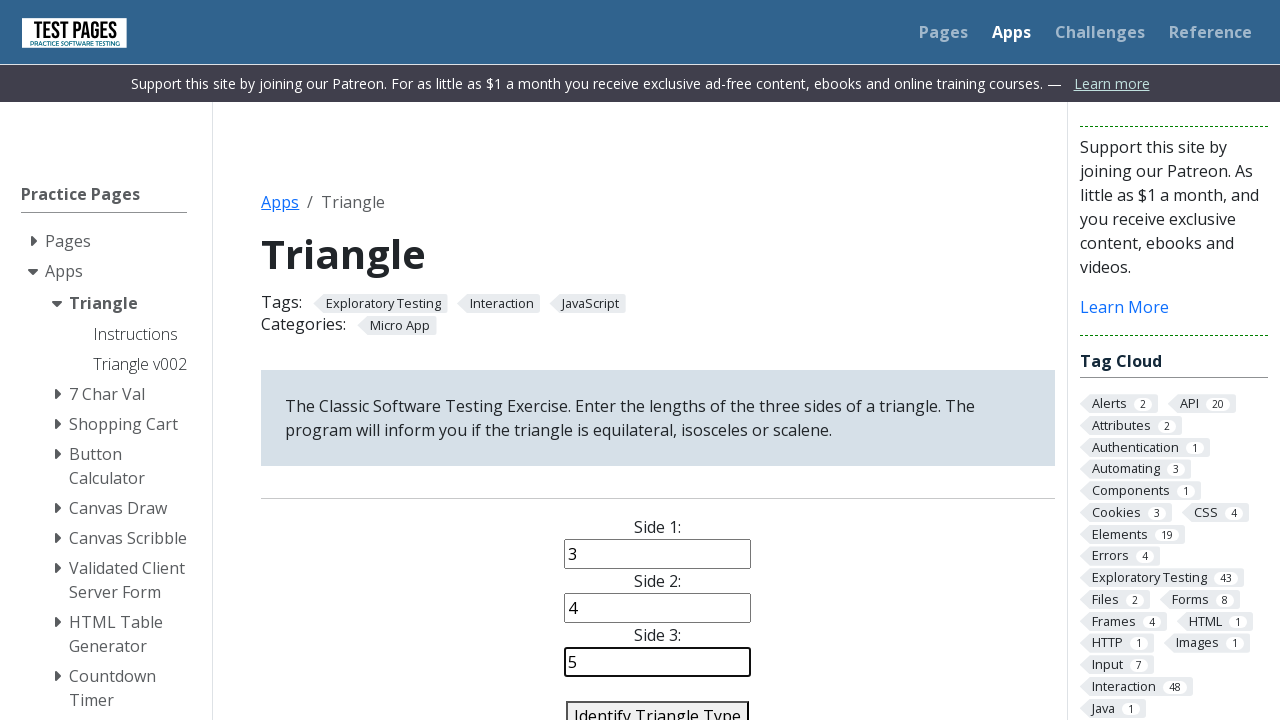

Clicked identify triangle button at (658, 705) on #identify-triangle-action
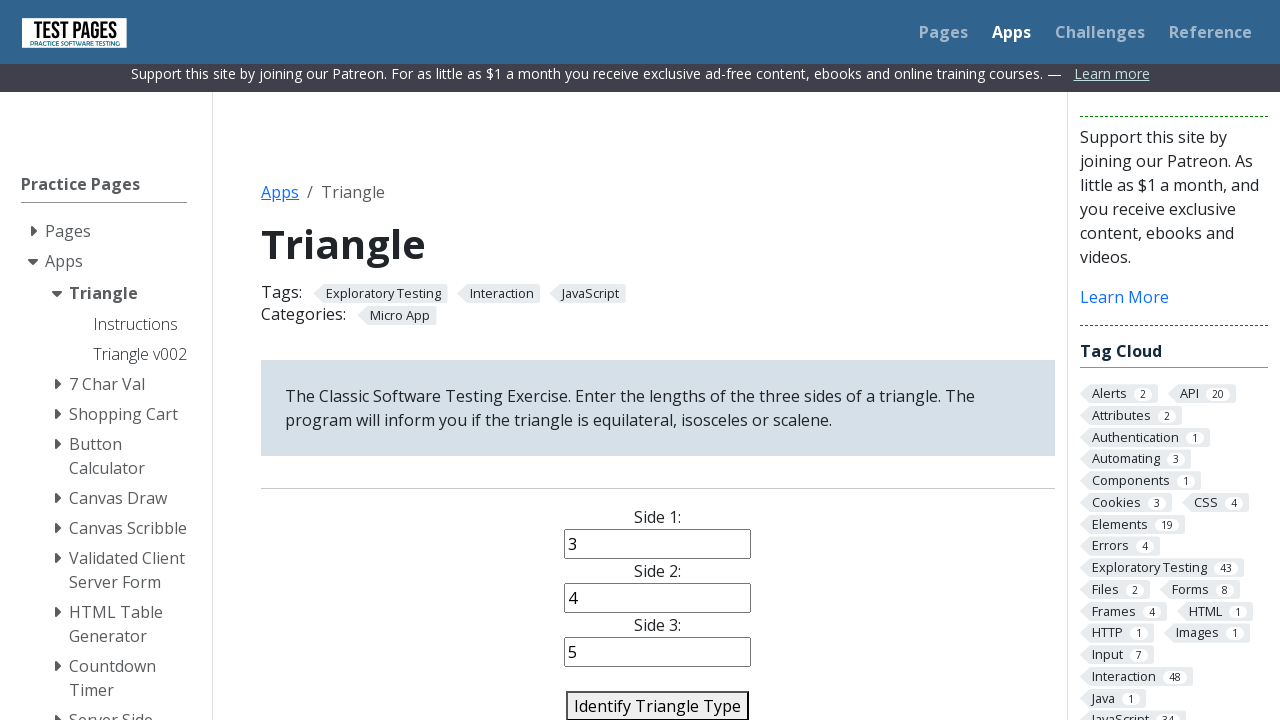

Triangle type result appeared on page
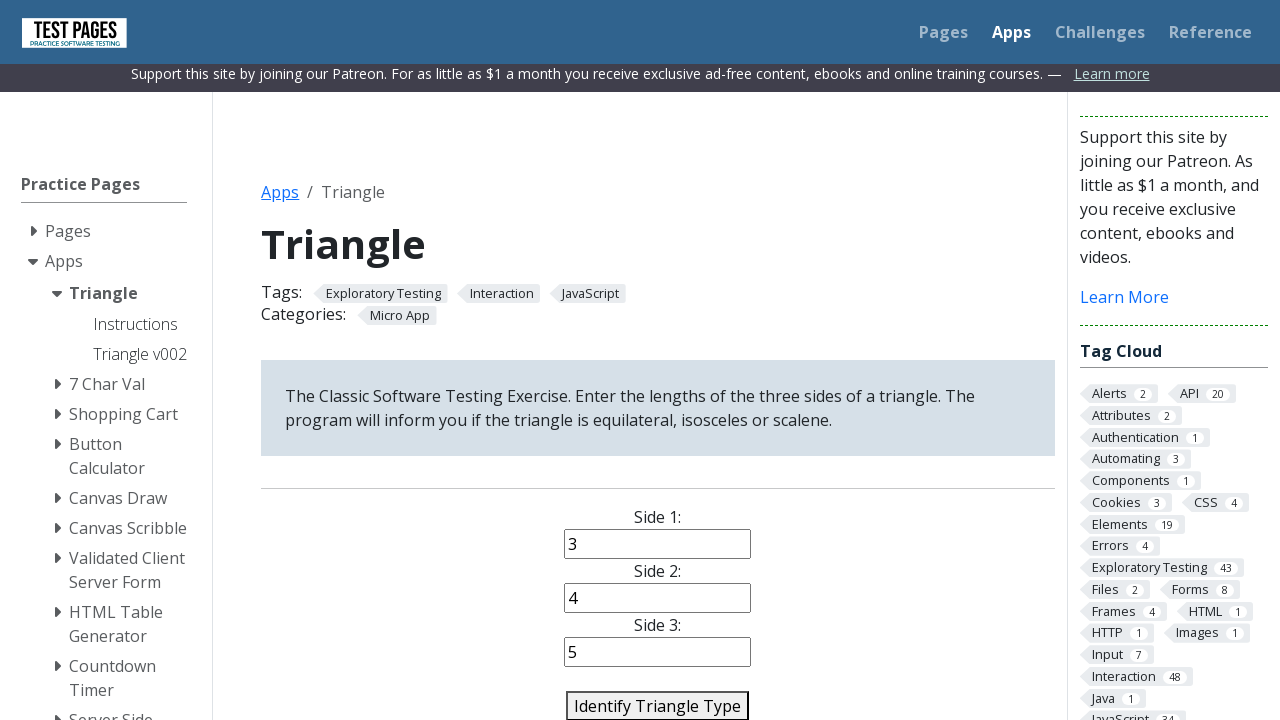

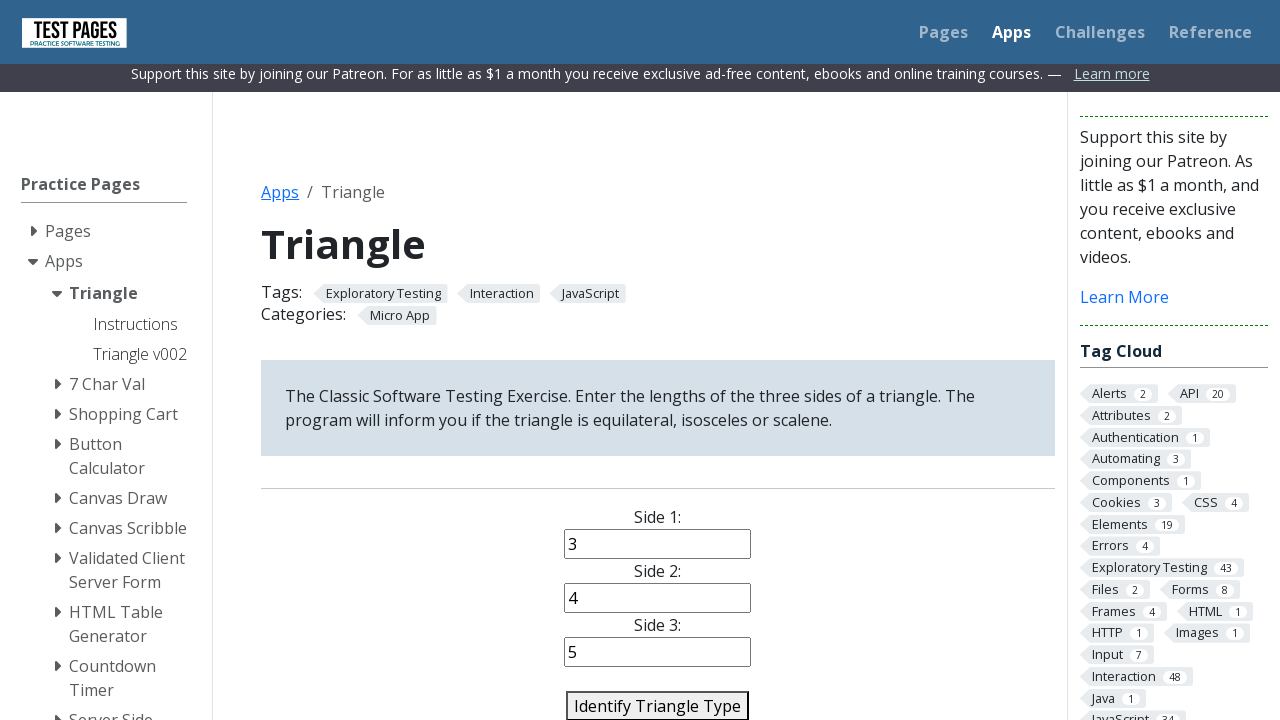